Tests the contact form by clicking on and filling the full name field with a test value

Starting URL: https://shopdemo-alex-hot.koyeb.app/contact

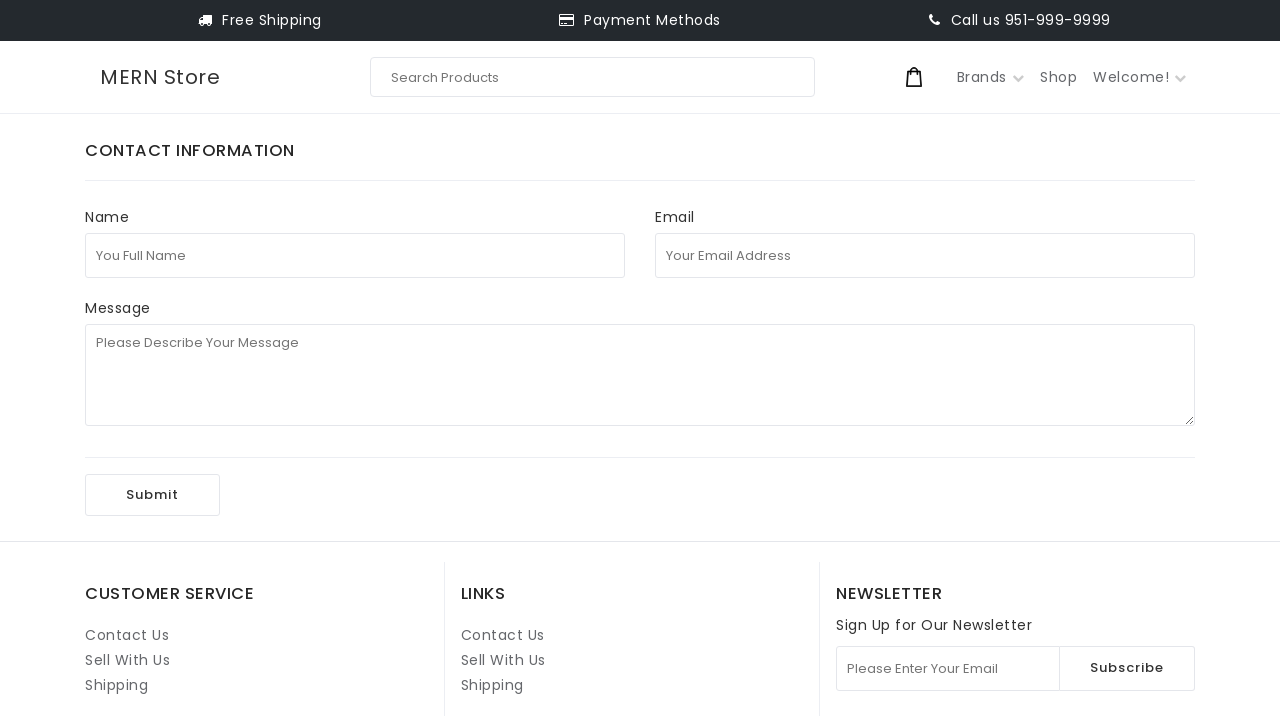

Clicked on the full name field at (355, 255) on internal:attr=[placeholder="You Full Name"i]
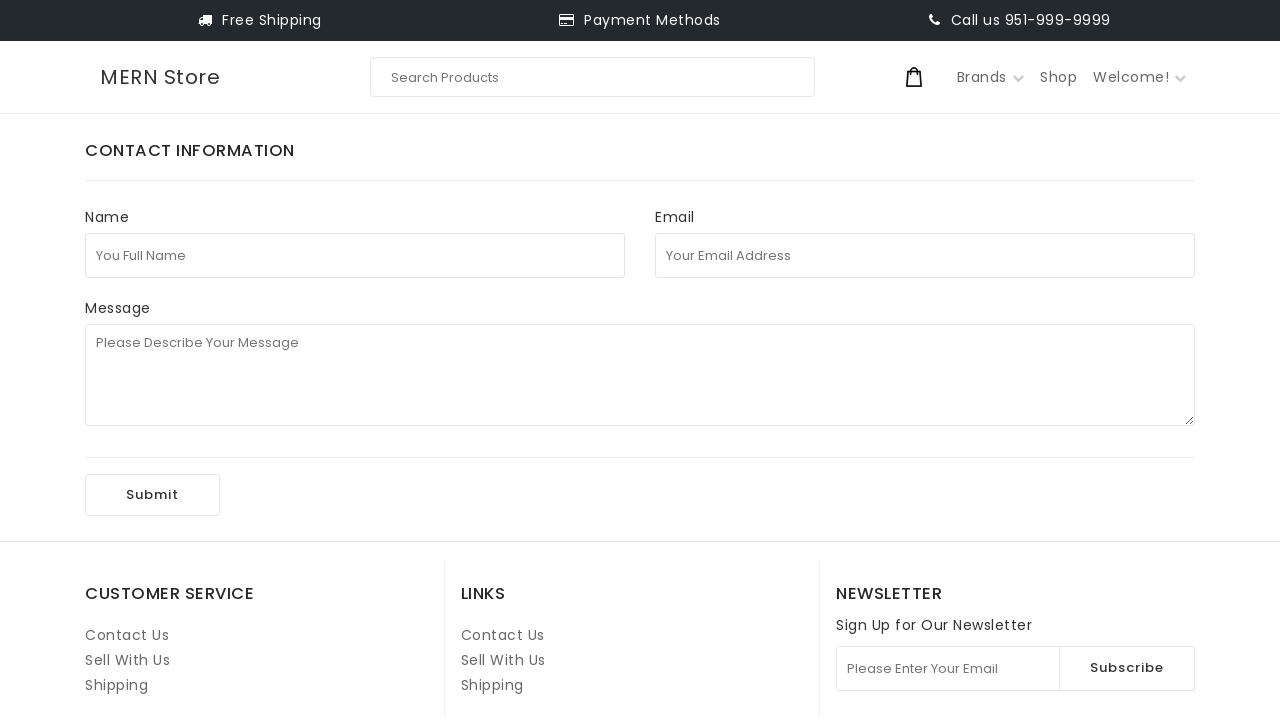

Clicked on the full name field again at (355, 255) on internal:attr=[placeholder="You Full Name"i]
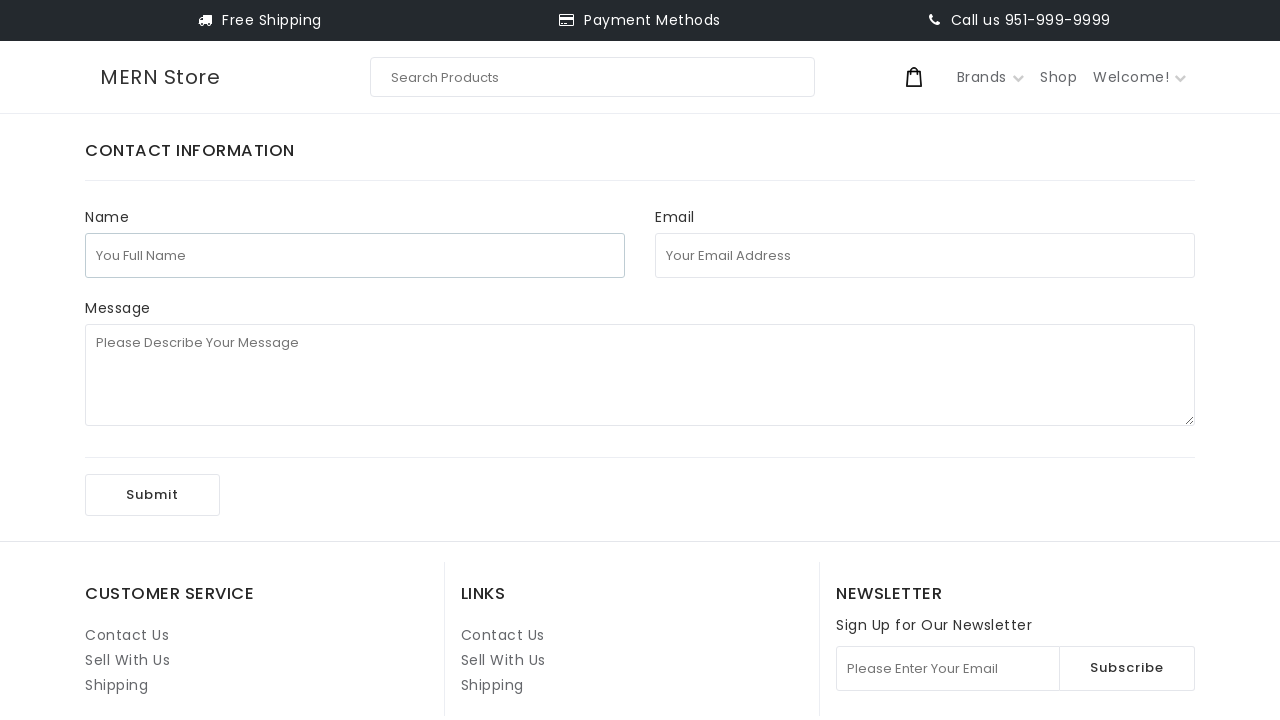

Filled the full name field with 'test test' on internal:attr=[placeholder="You Full Name"i]
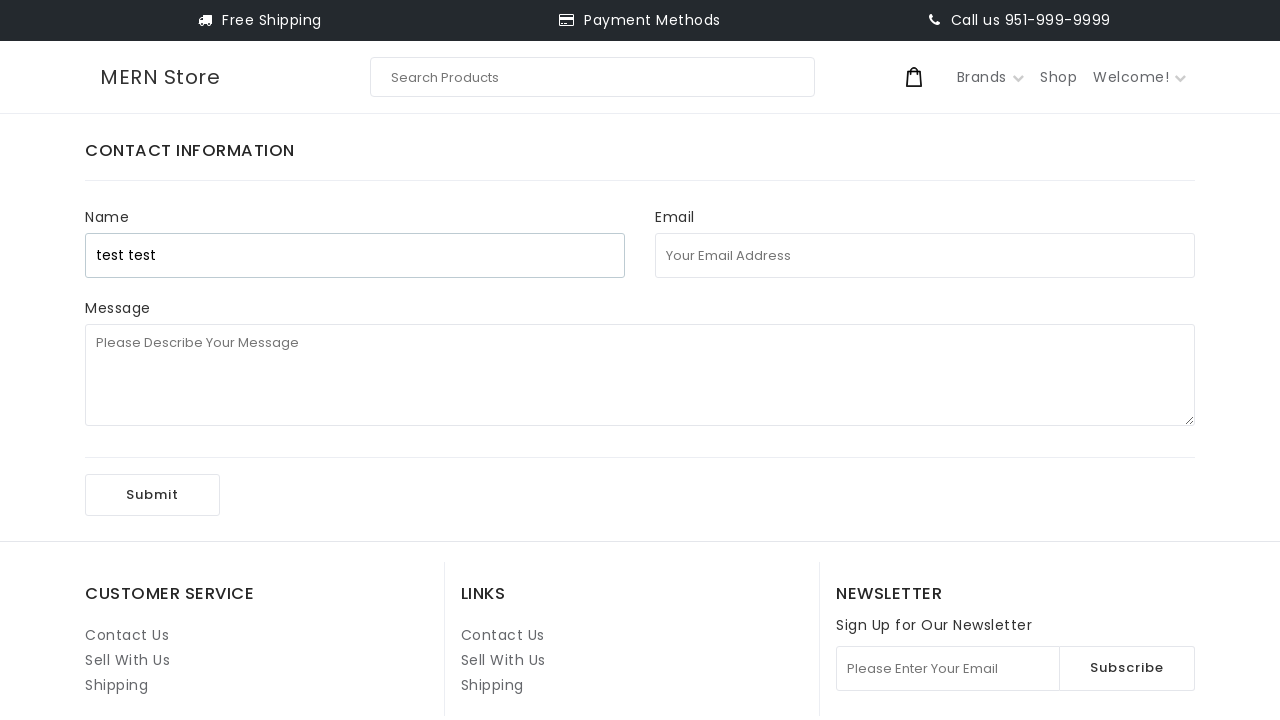

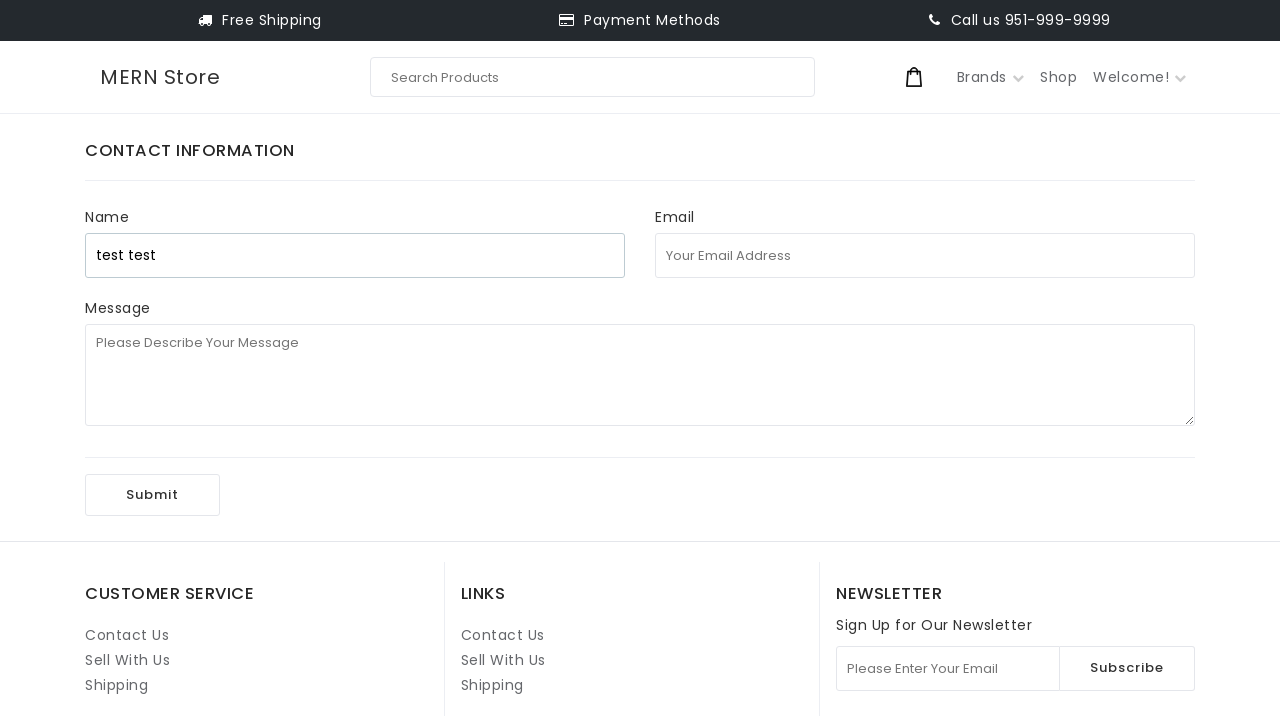